Simple navigation test that visits a Selenium practice website homepage

Starting URL: https://rahulshettyacademy.com/seleniumPractise/#/

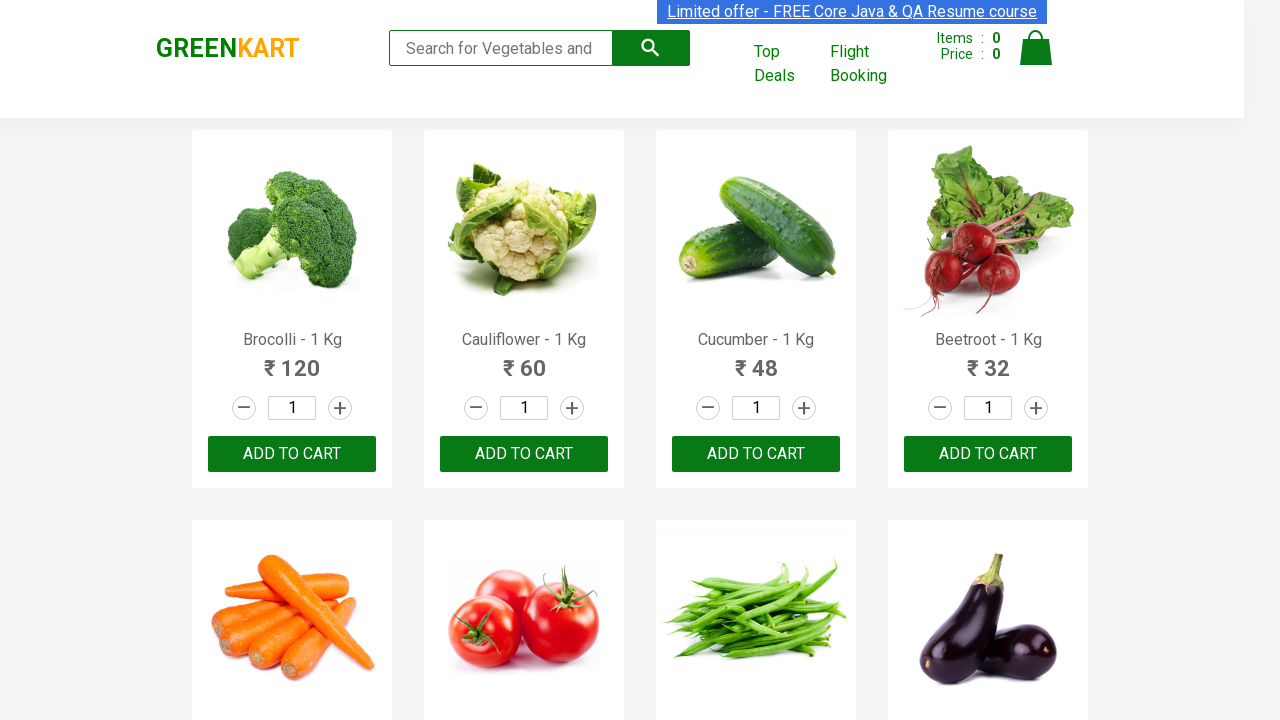

Navigated to Selenium practice website homepage at https://rahulshettyacademy.com/seleniumPractise/#/ and waited for DOM to load
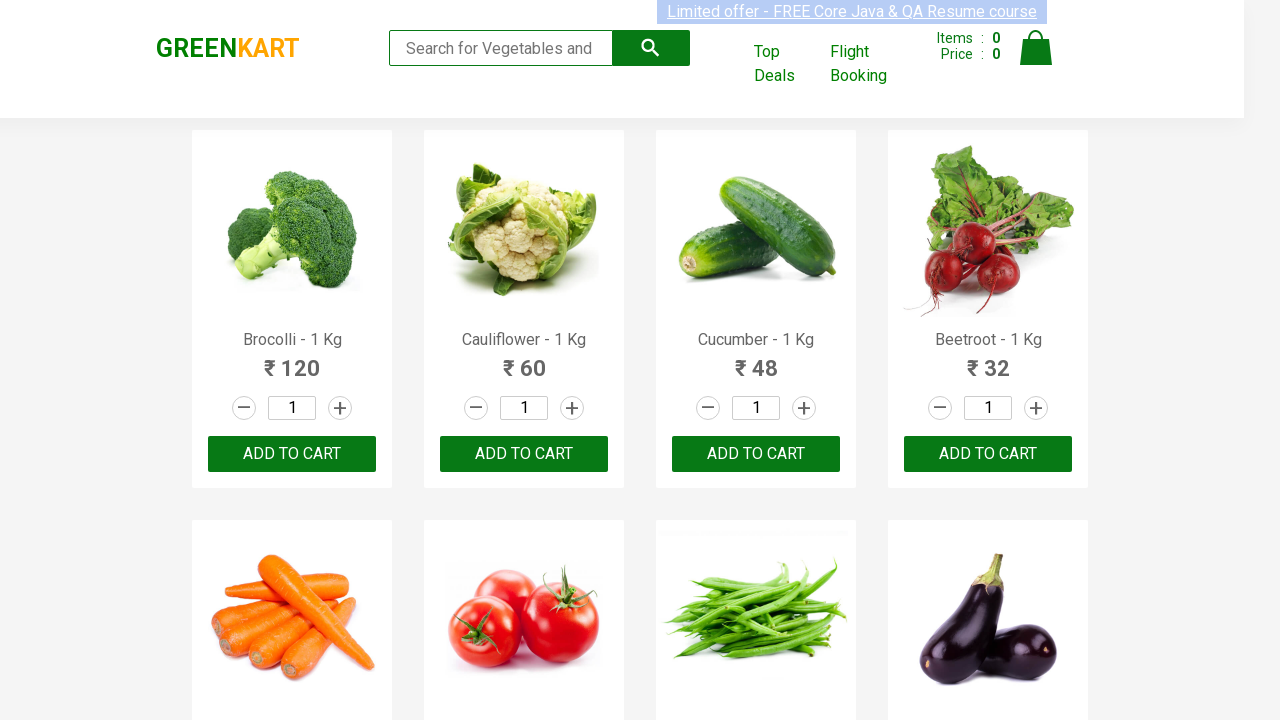

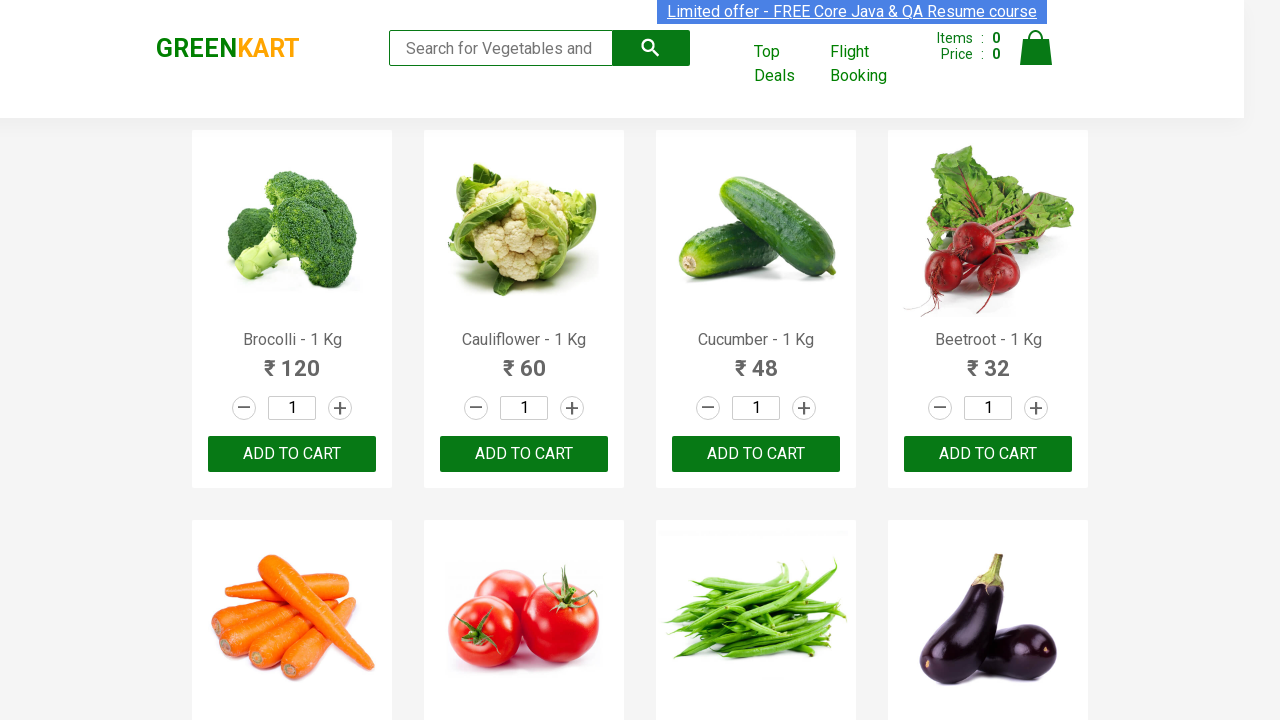